Gets the CSS value of the font-size property for a color input element

Starting URL: https://www.selenium.dev/selenium/web/inputs.html

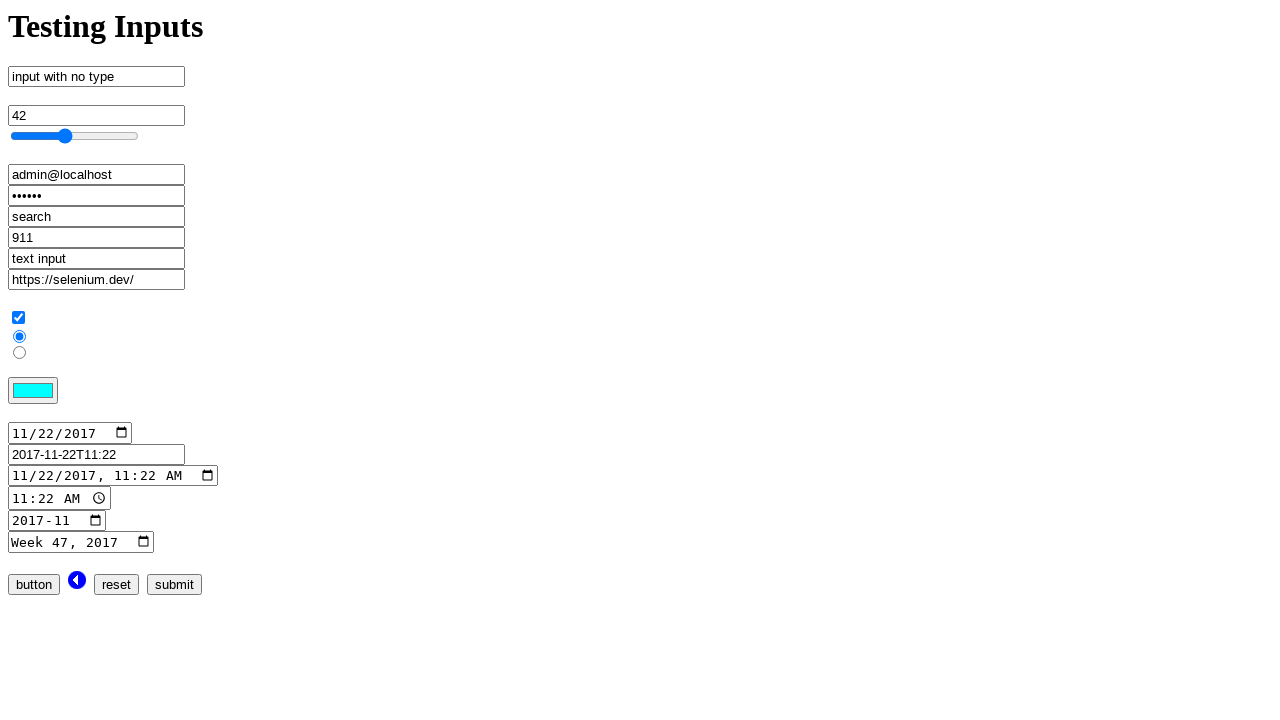

Navigated to inputs.html page
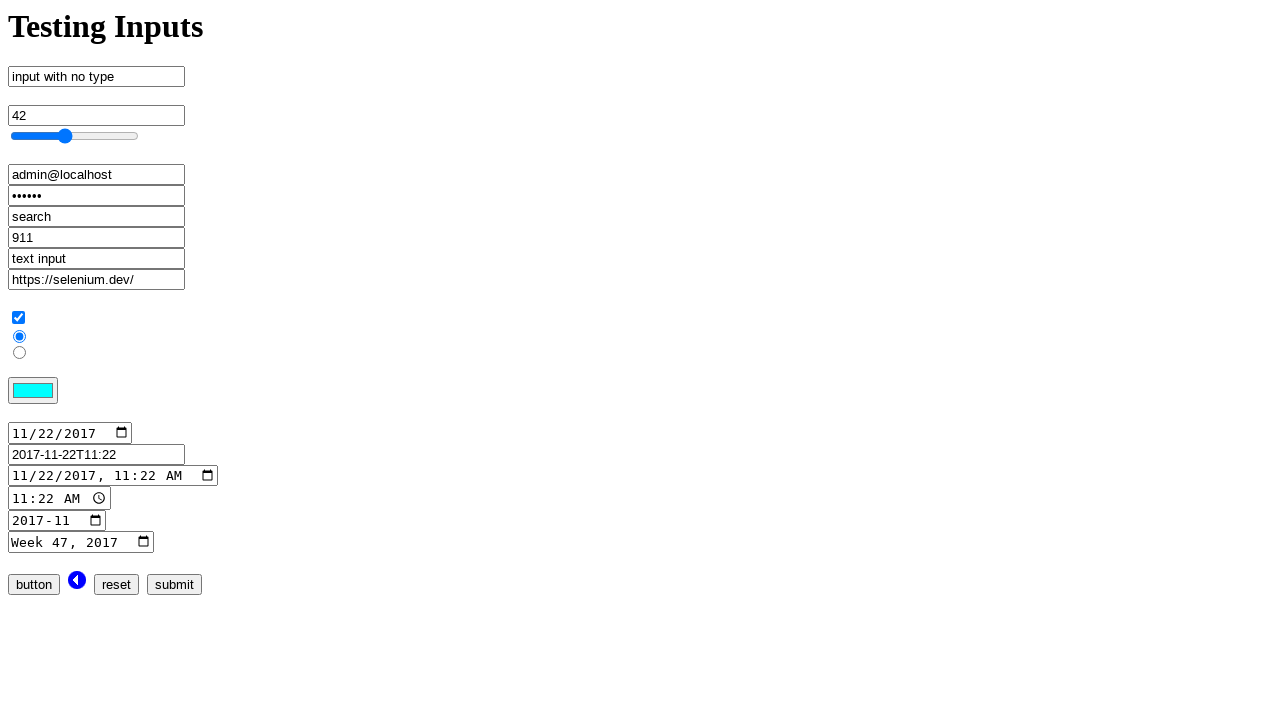

Retrieved font-size CSS value from color input element
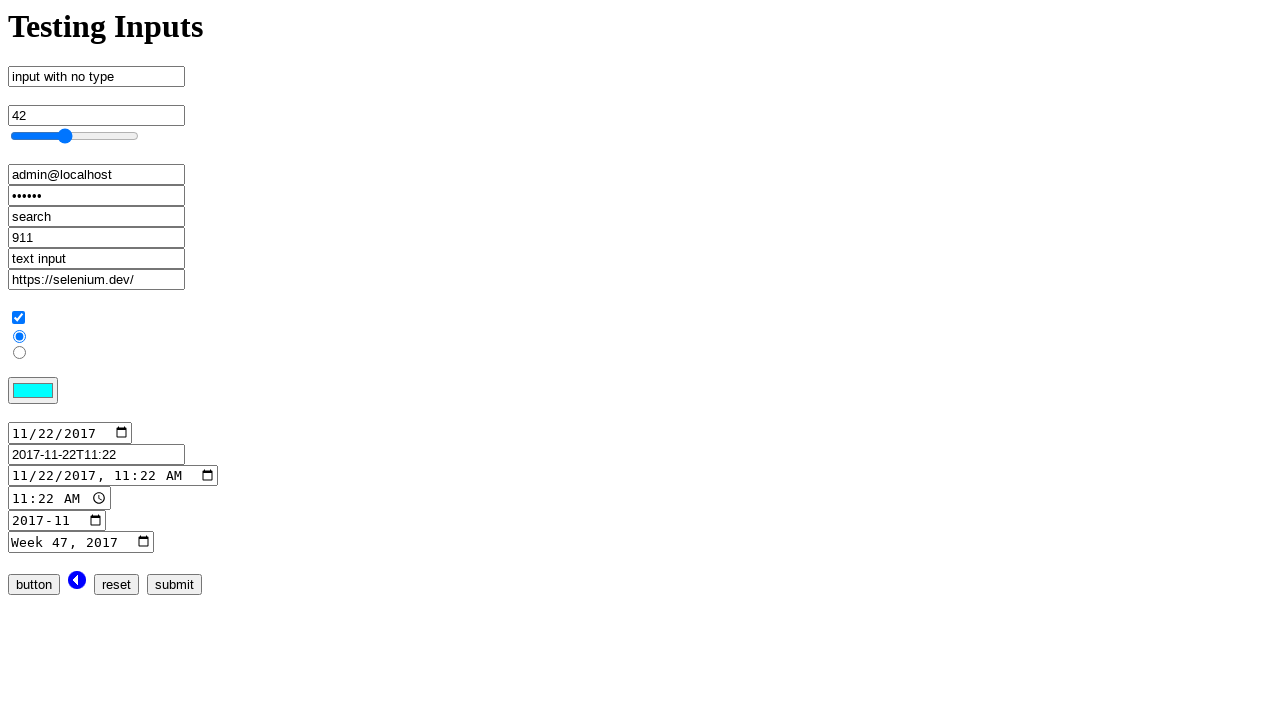

Asserted that font-size CSS value equals 13.3333px
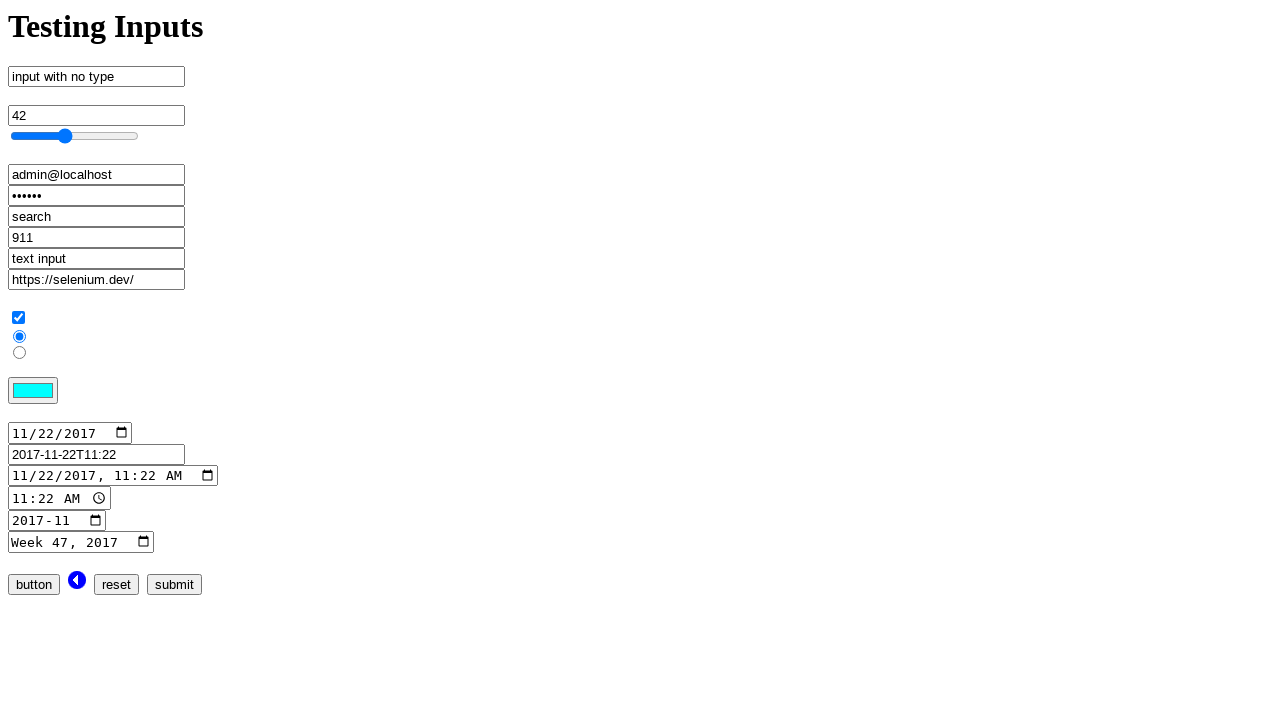

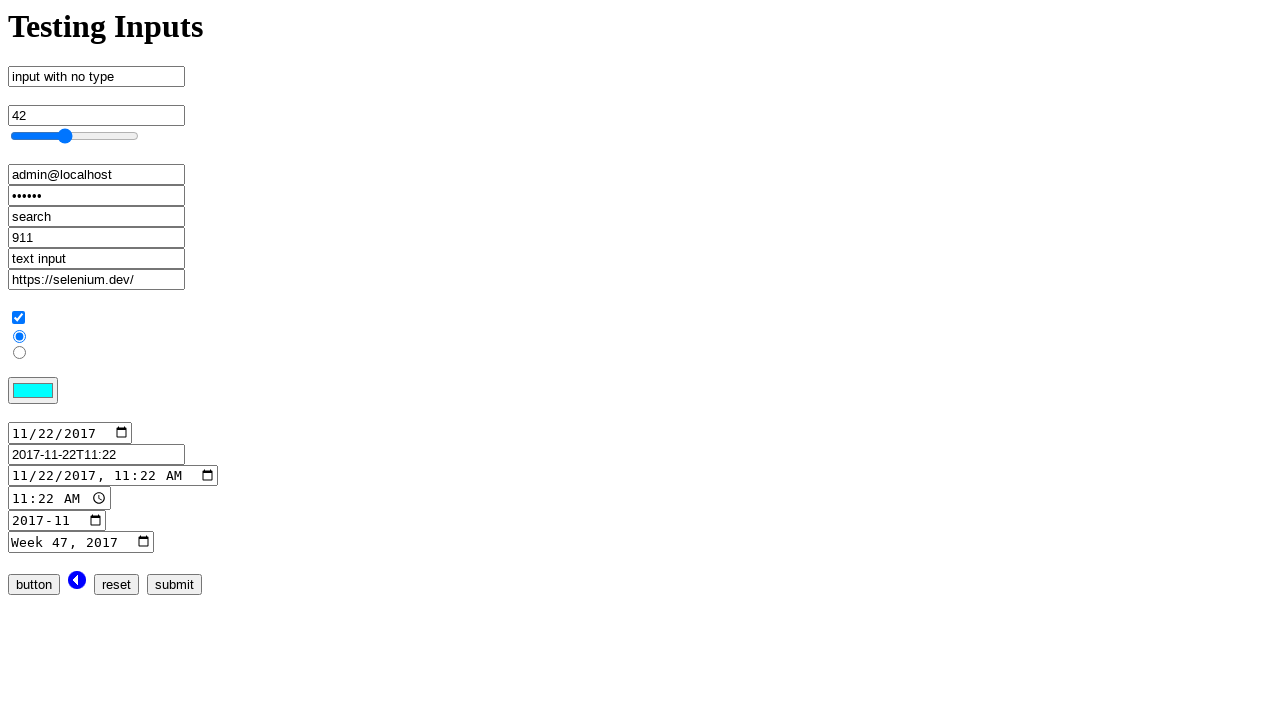